Tests the exit/close button functionality on the sign-in modal by opening the modal and clicking the close button

Starting URL: https://www.greencity.cx.ua/#/greenCity

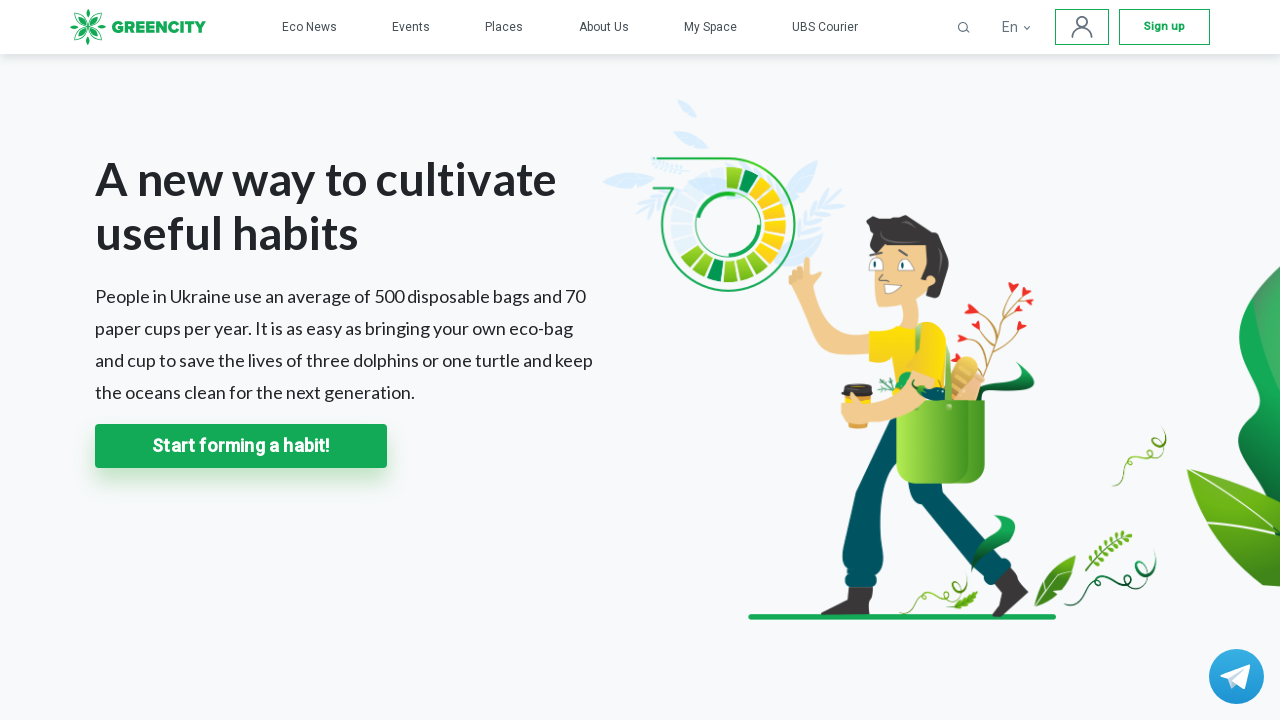

Waited for sign-in button to be visible
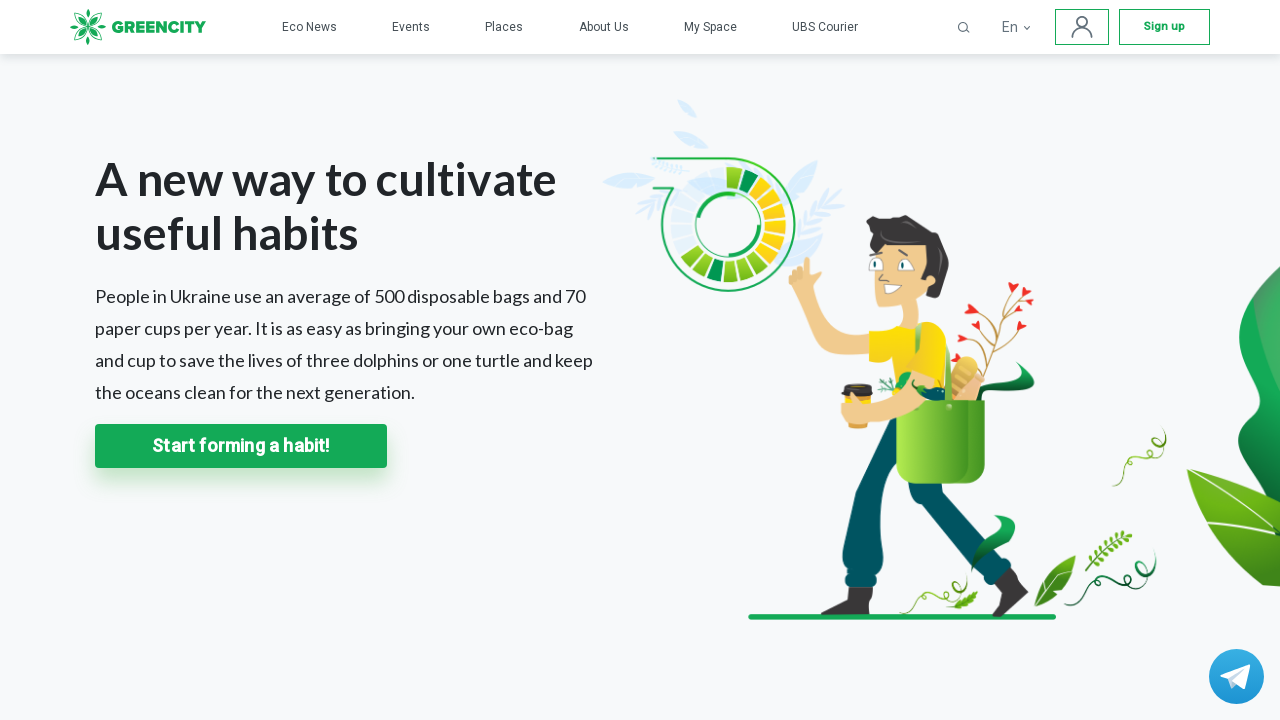

Clicked sign-in button to open modal at (1082, 27) on .ubs-header-sing-in-img
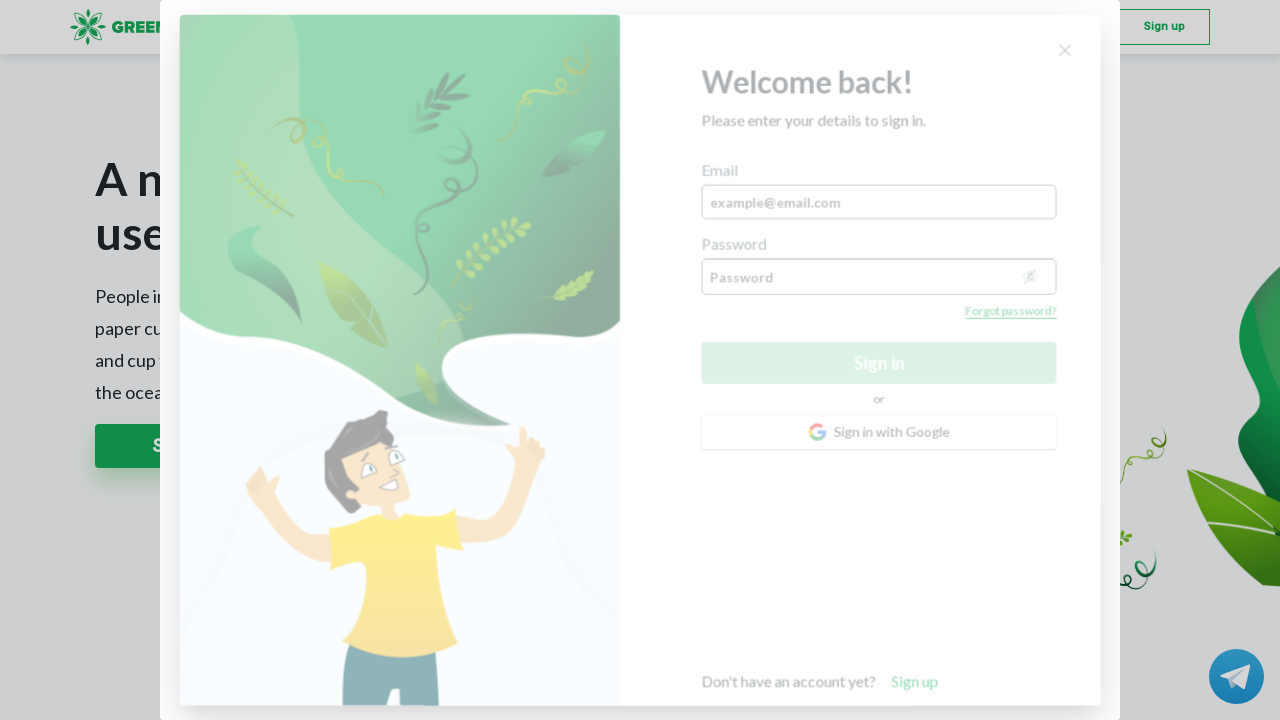

Verified exit button is visible on sign-in modal
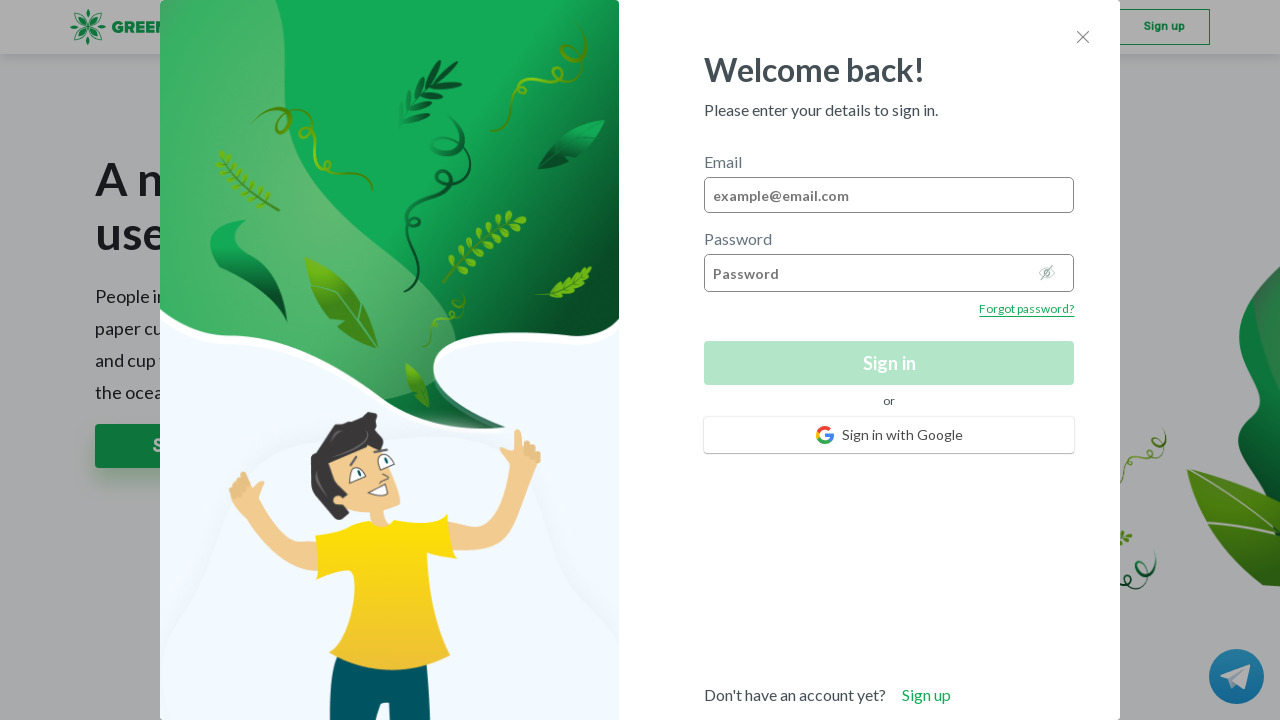

Clicked exit button to close the sign-in modal at (1083, 37) on div.right-side>a.close-modal-window>img
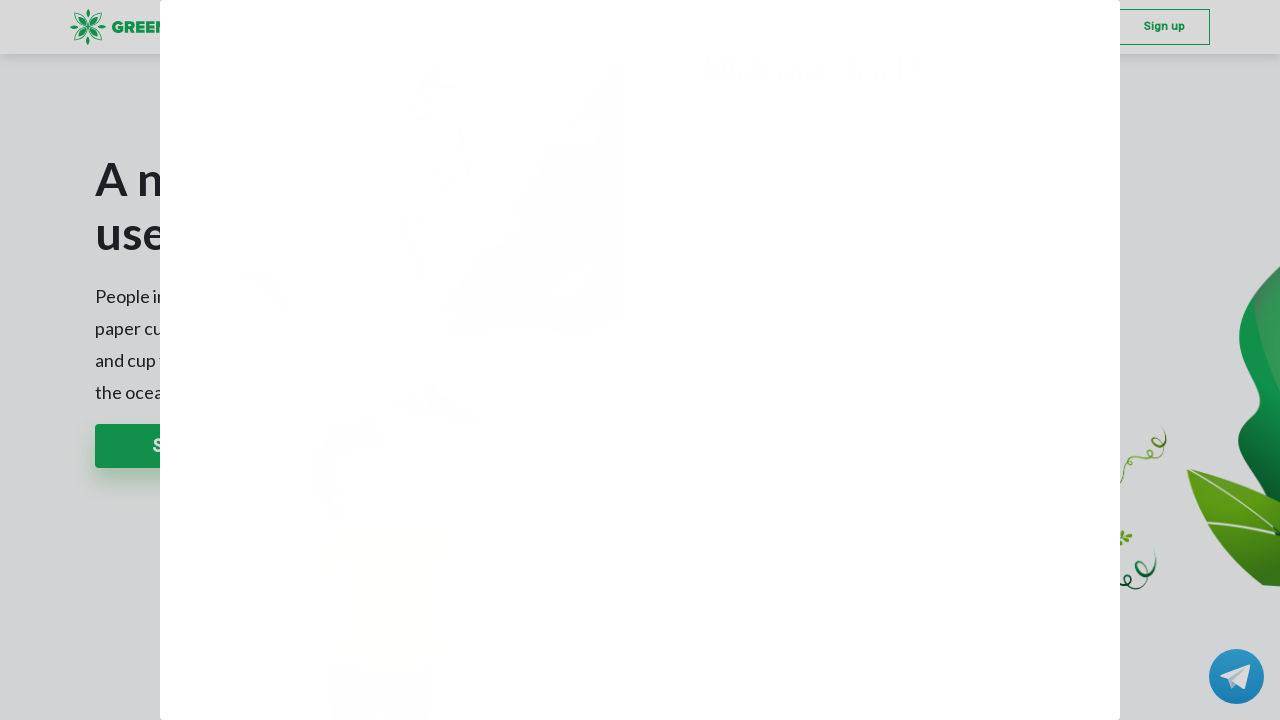

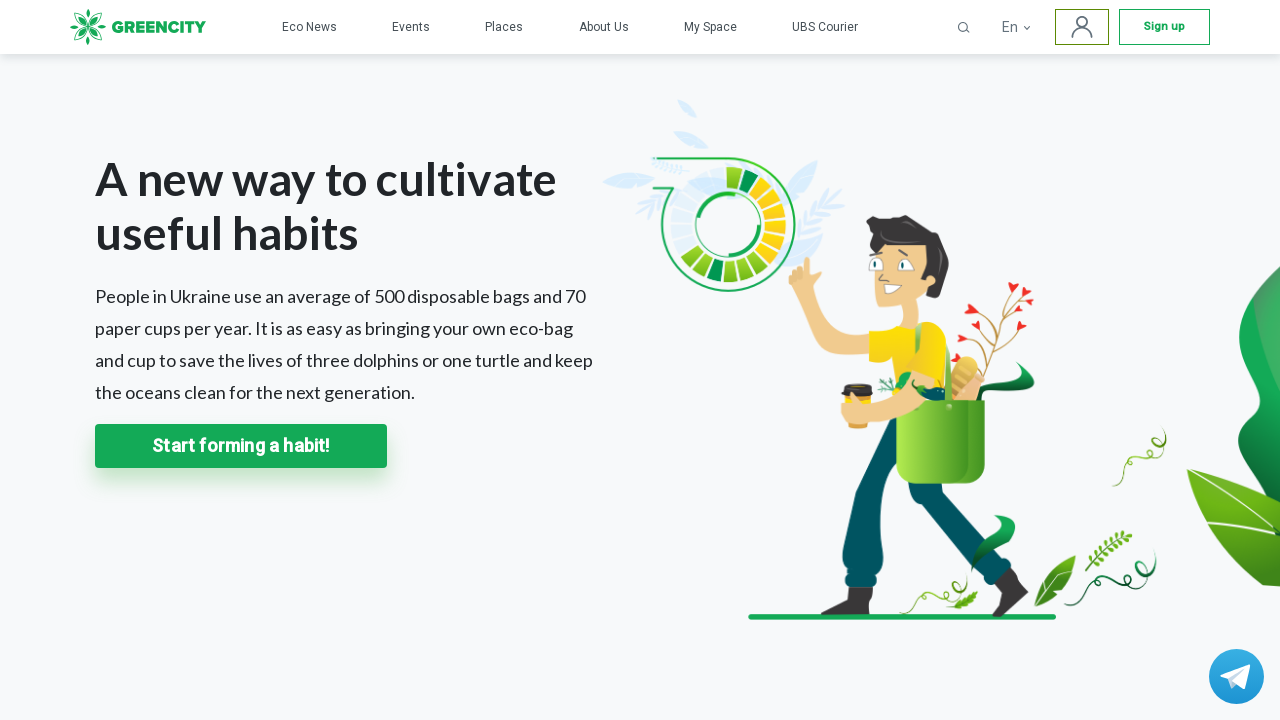